Navigates to the Woolworths Australia homepage to verify the page loads successfully

Starting URL: https://www.woolworths.com.au/

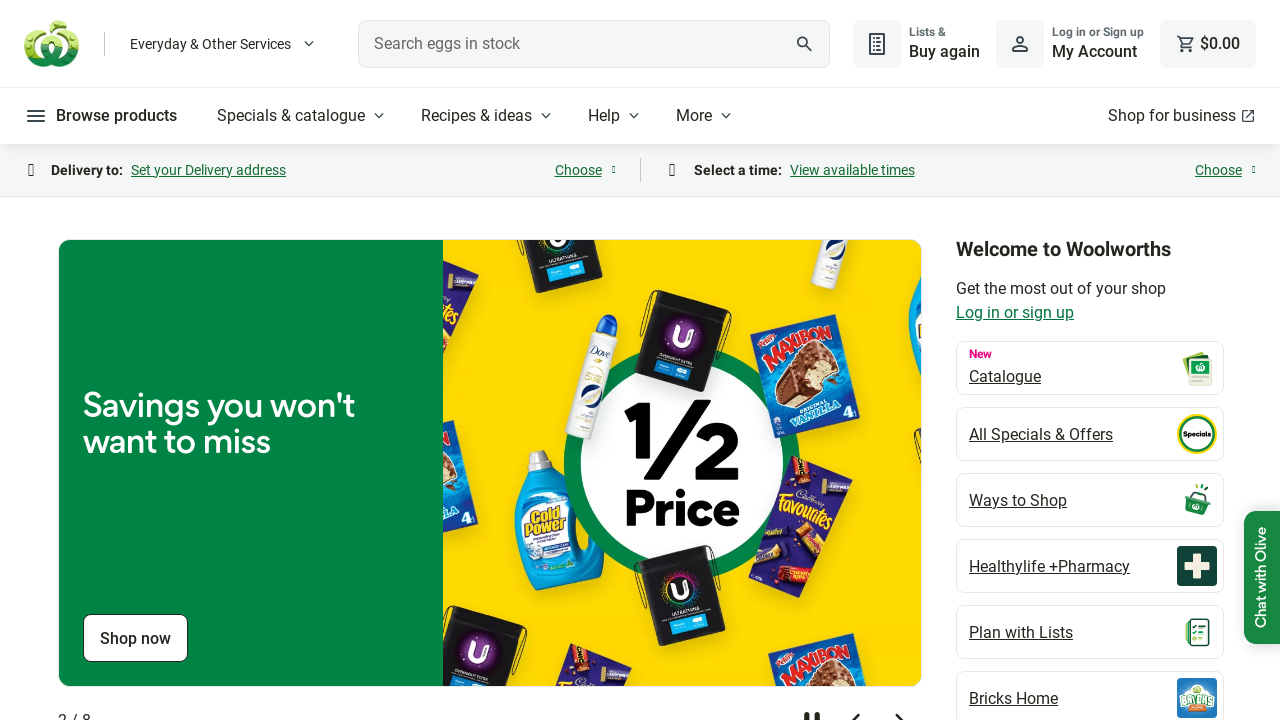

Waited for Woolworths Australia homepage to reach domcontentloaded state
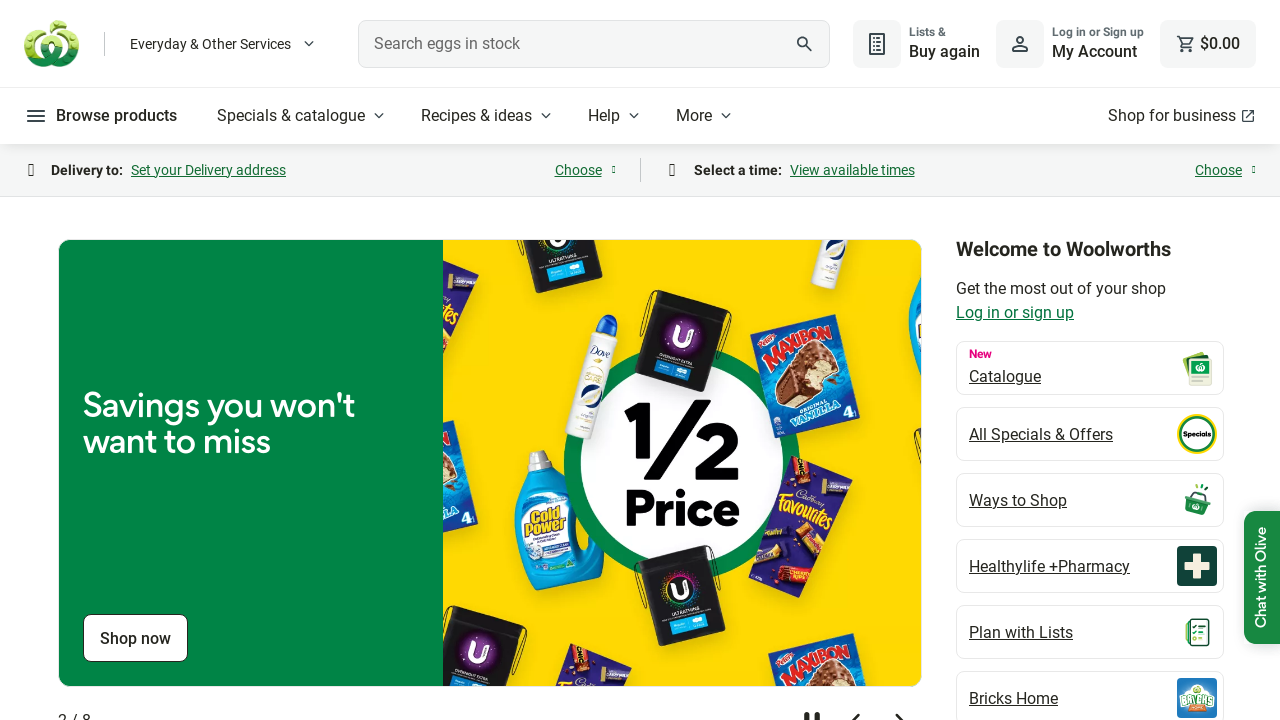

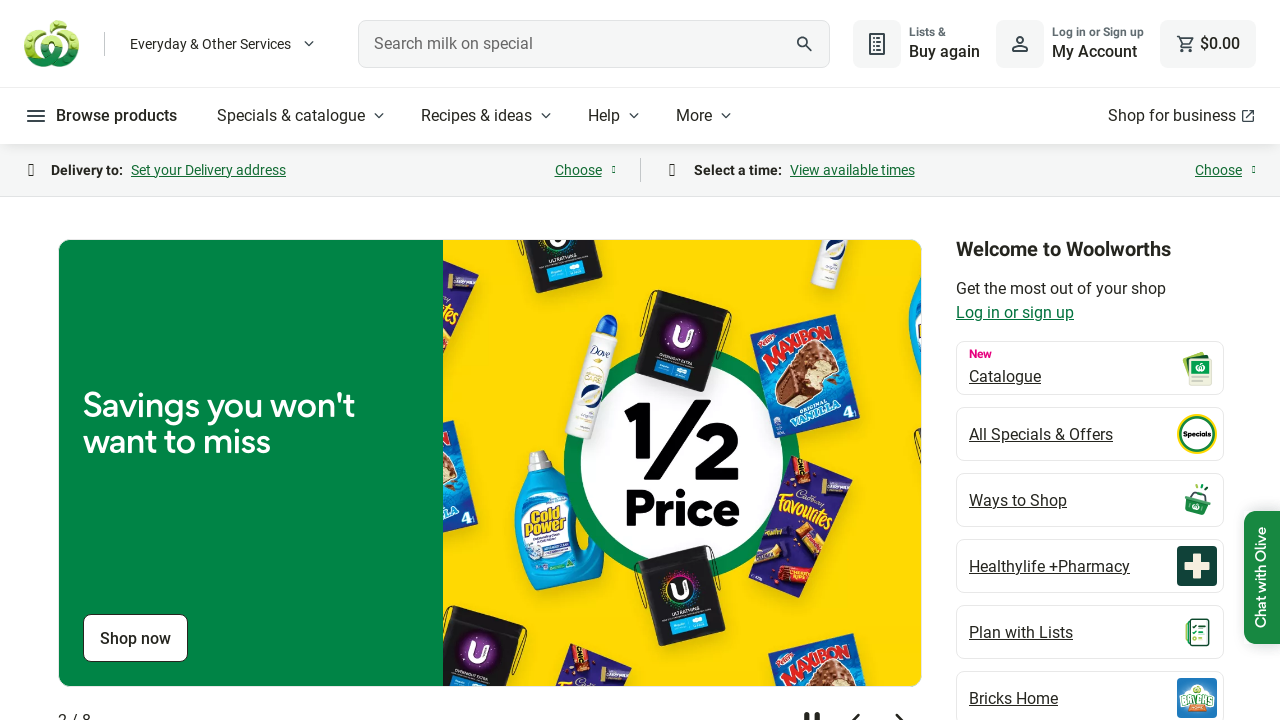